Tests drag and drop functionality on jQuery UI demo page by dragging an element and dropping it onto a target

Starting URL: https://jqueryui.com/droppable/

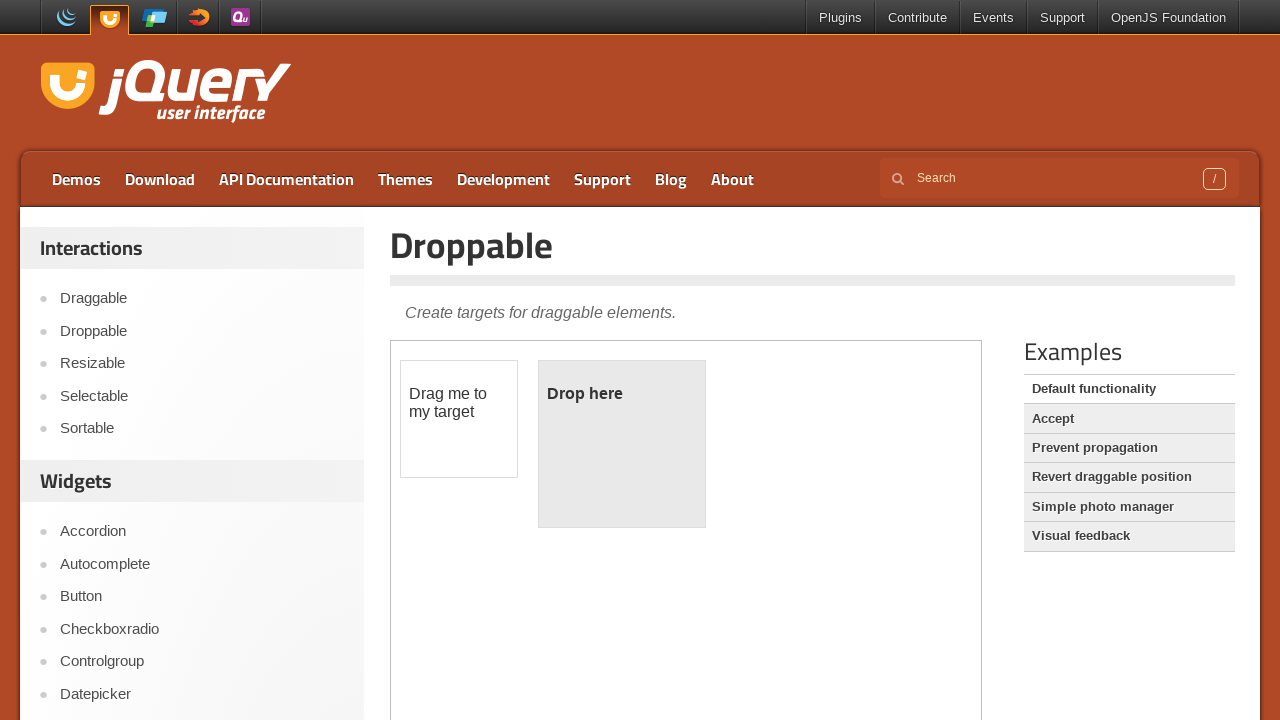

Located the iframe containing the drag and drop demo
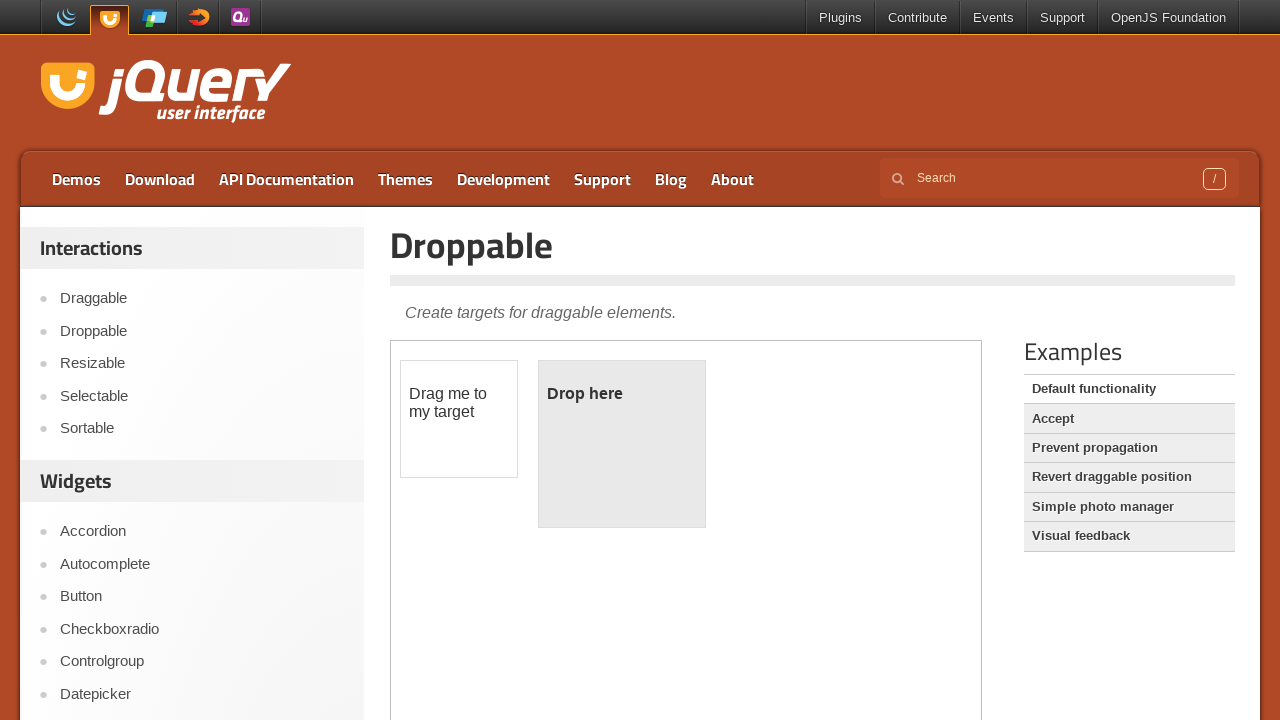

Located the draggable element
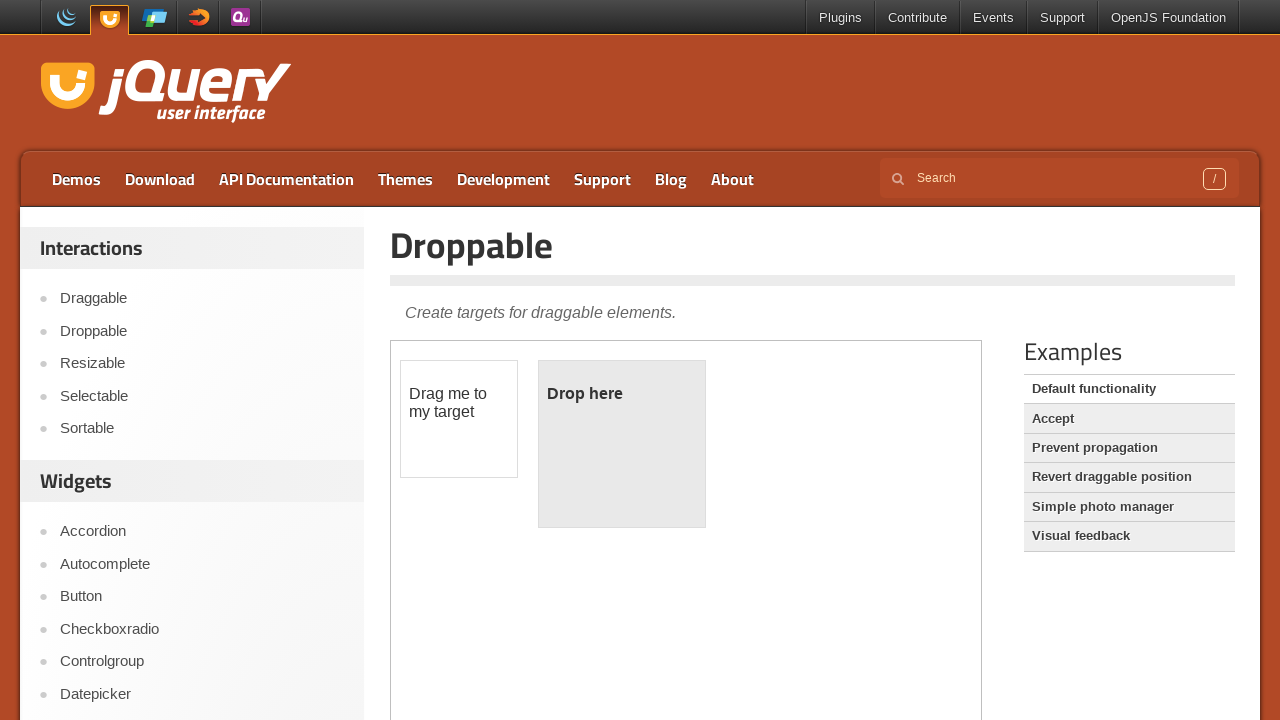

Located the droppable target element
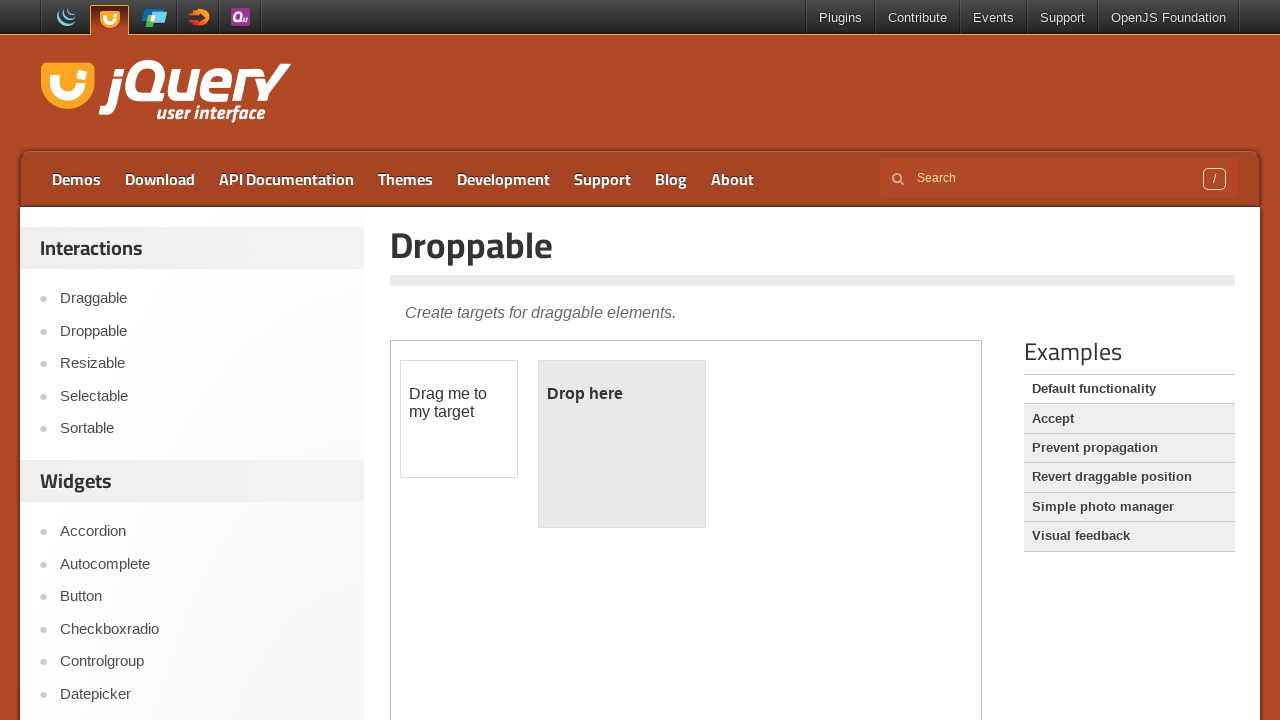

Dragged the draggable element and dropped it onto the droppable target at (622, 444)
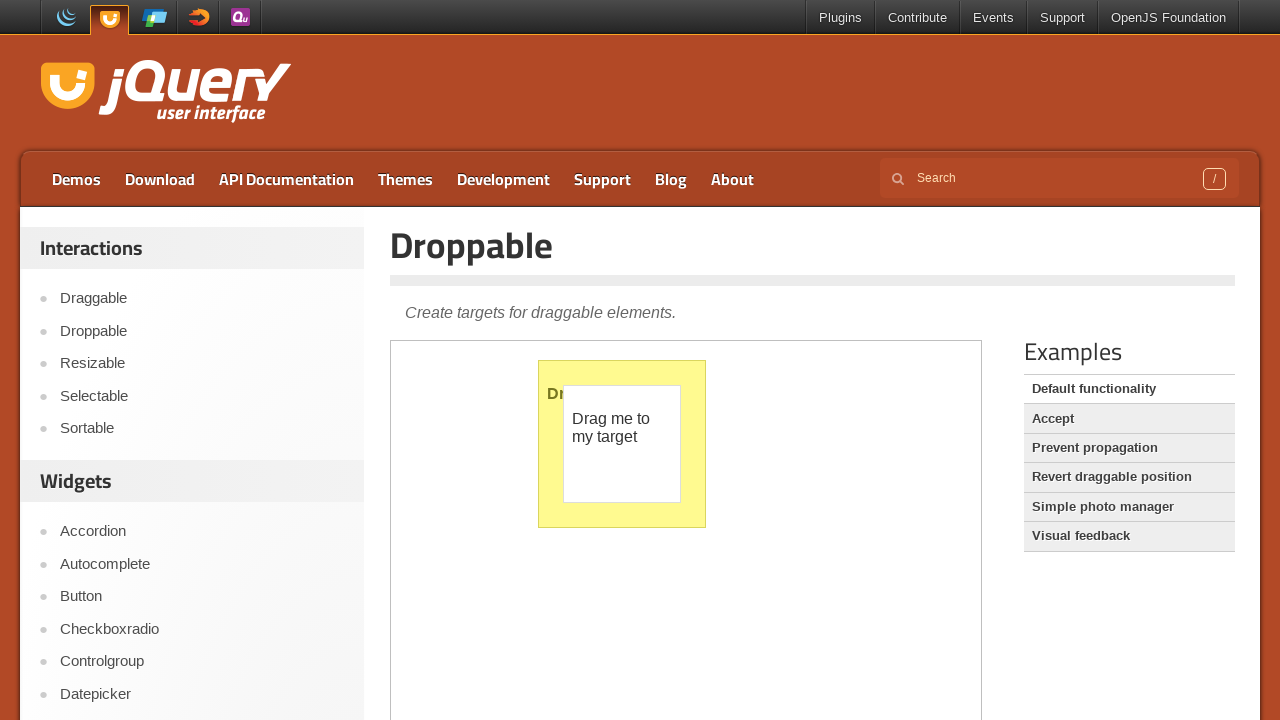

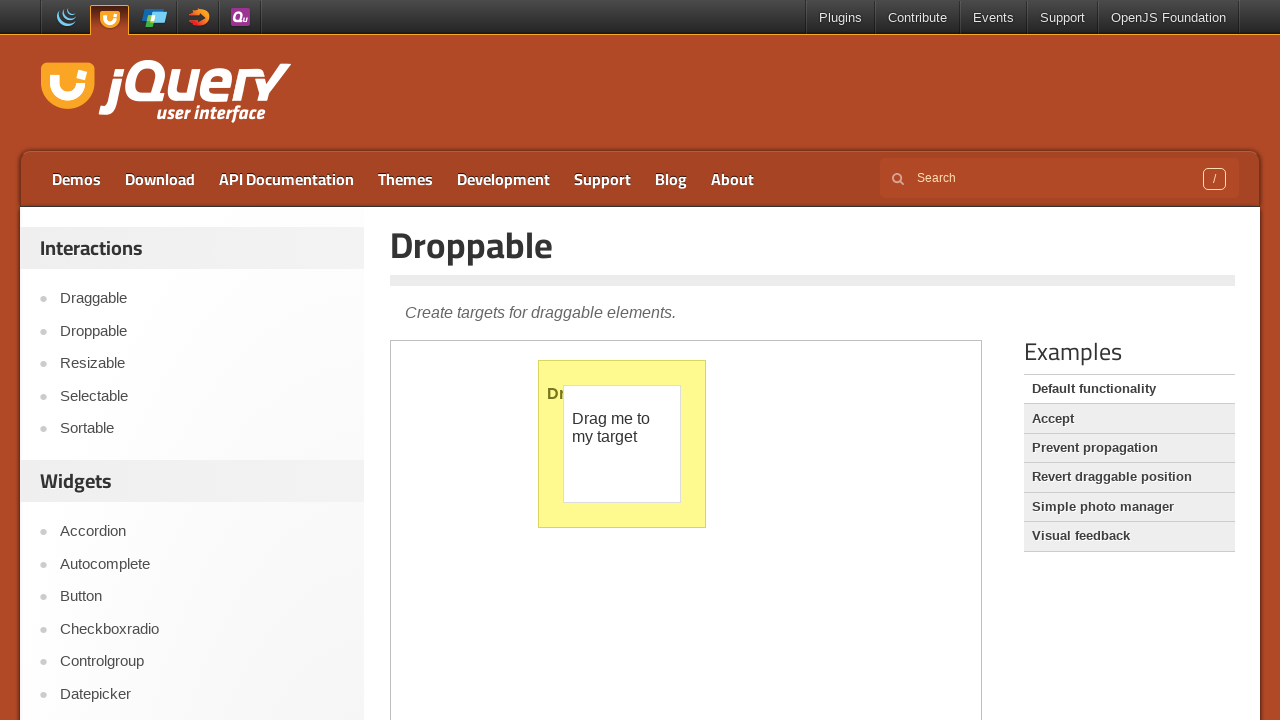